Navigates to the Selenium website, clicks on the Downloads link, scrolls down the page, and clicks on a Ruby-related download link.

Starting URL: https://www.selenium.dev/

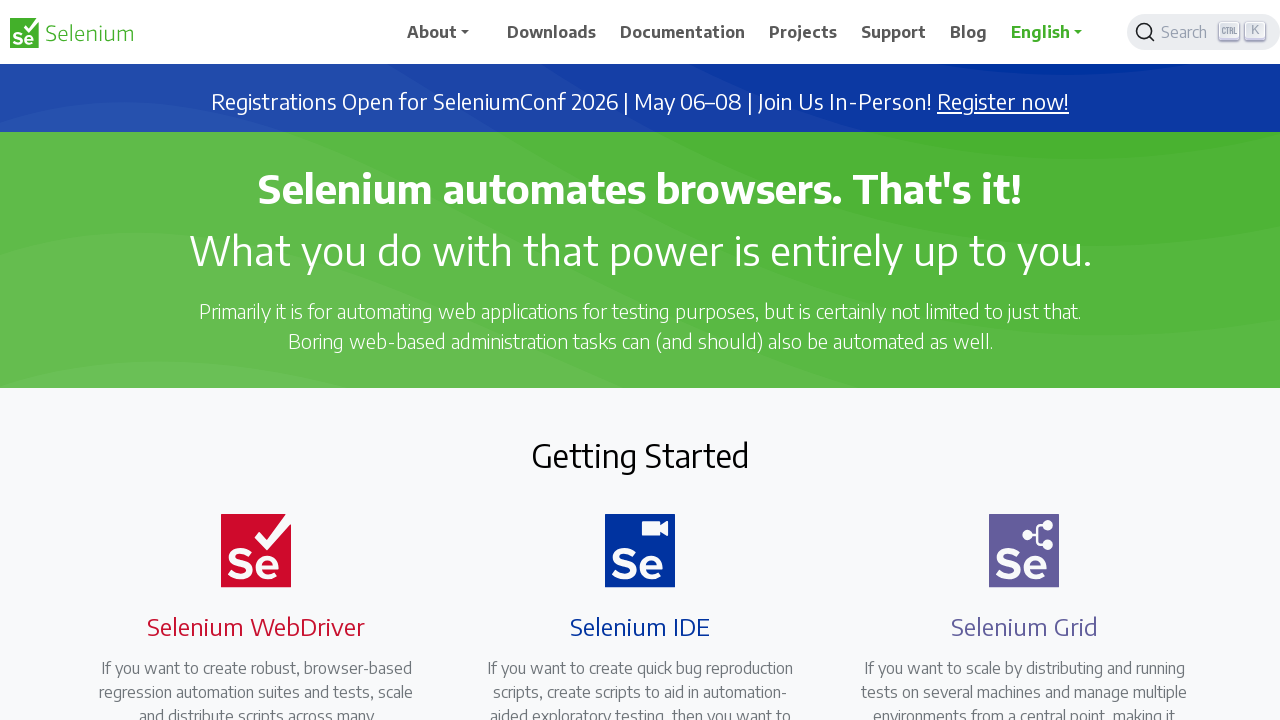

Clicked on Downloads link in Selenium website navigation at (552, 32) on xpath=//span[text()='Downloads']
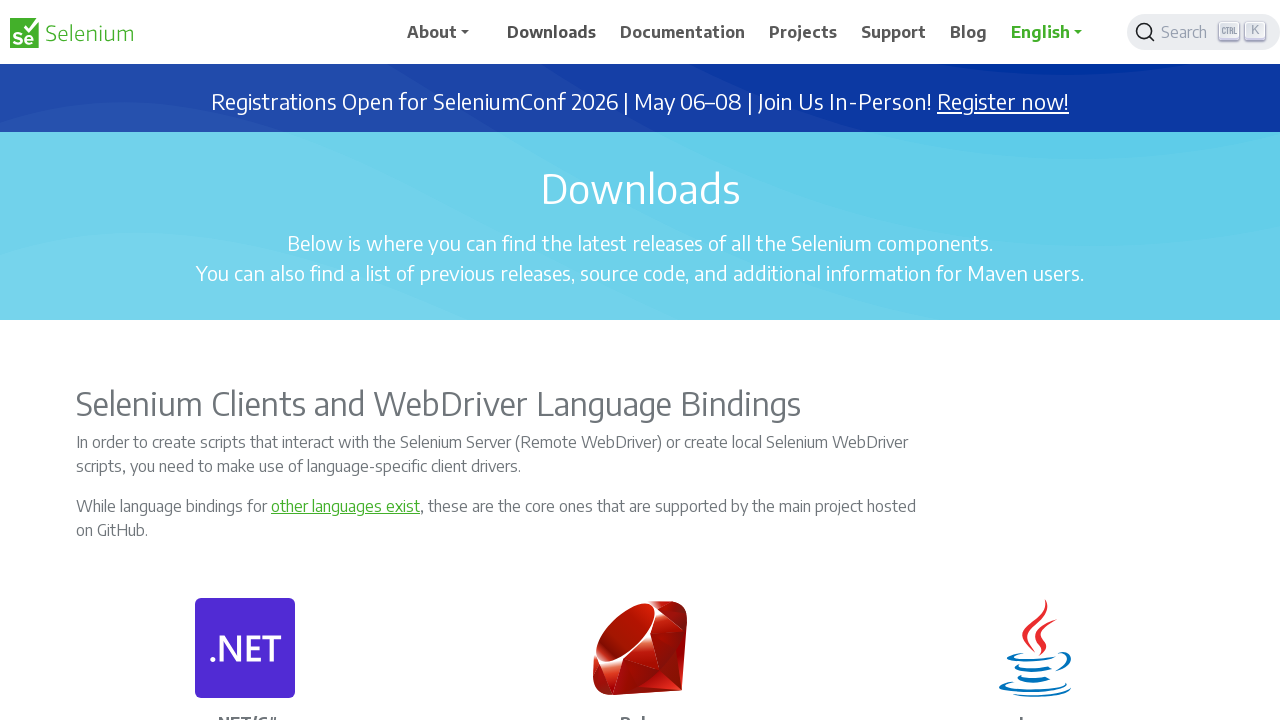

Scrolled down the page by 350 pixels
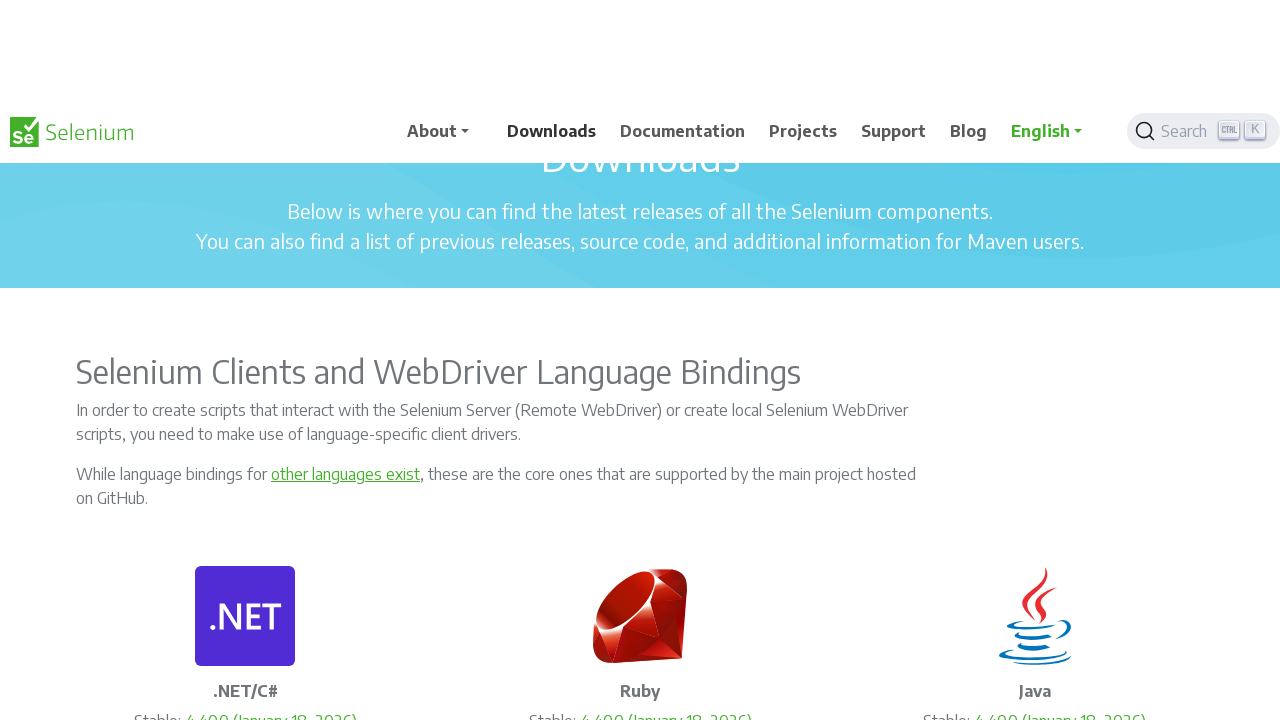

Clicked on Ruby-related download link at (640, 461) on xpath=//p[text()='Ruby']/../p[4]
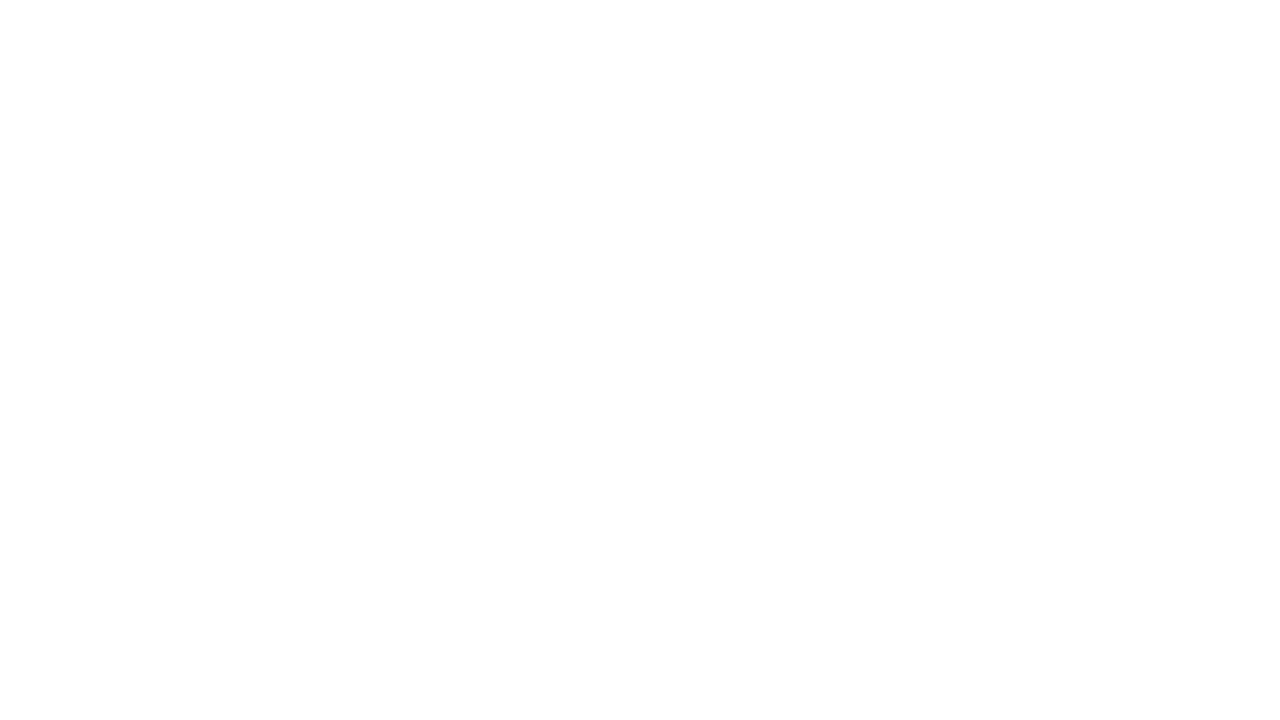

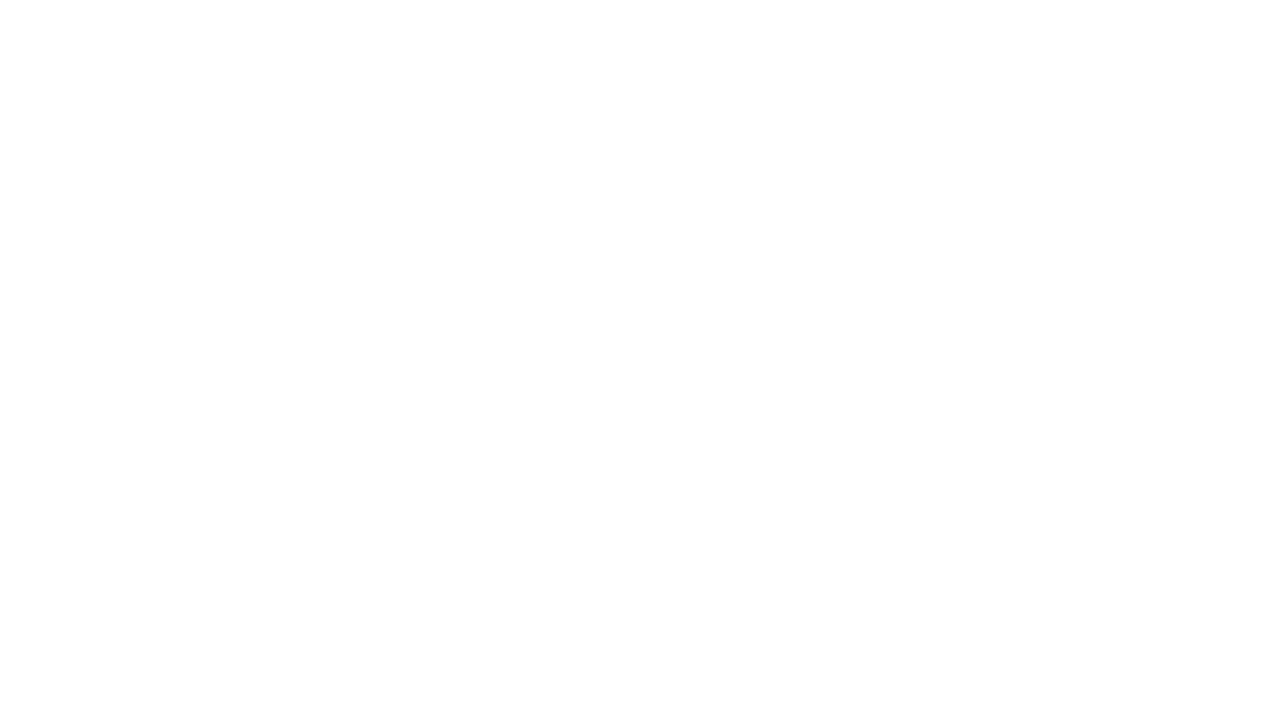